Tests a slow calculator application by setting a delay, performing a calculation (7 + 8), and verifying the result equals 15

Starting URL: https://bonigarcia.dev/selenium-webdriver-java/slow-calculator.html

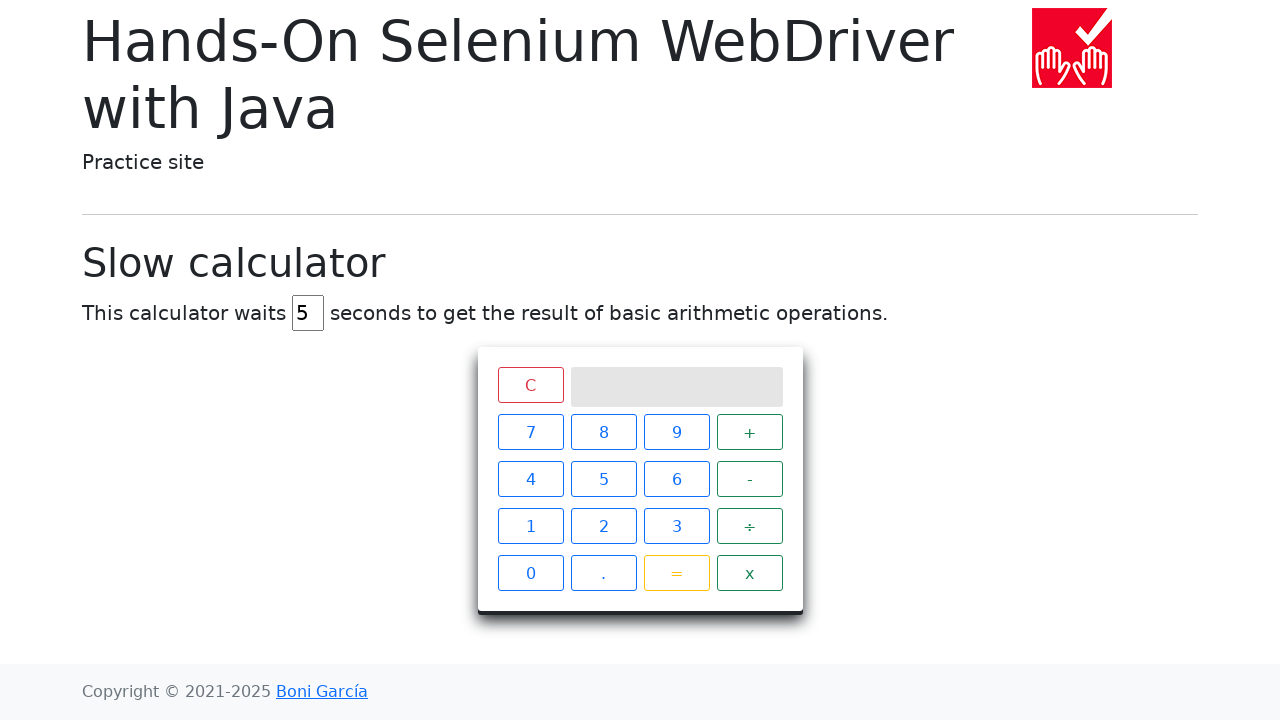

Cleared delay input field on #delay
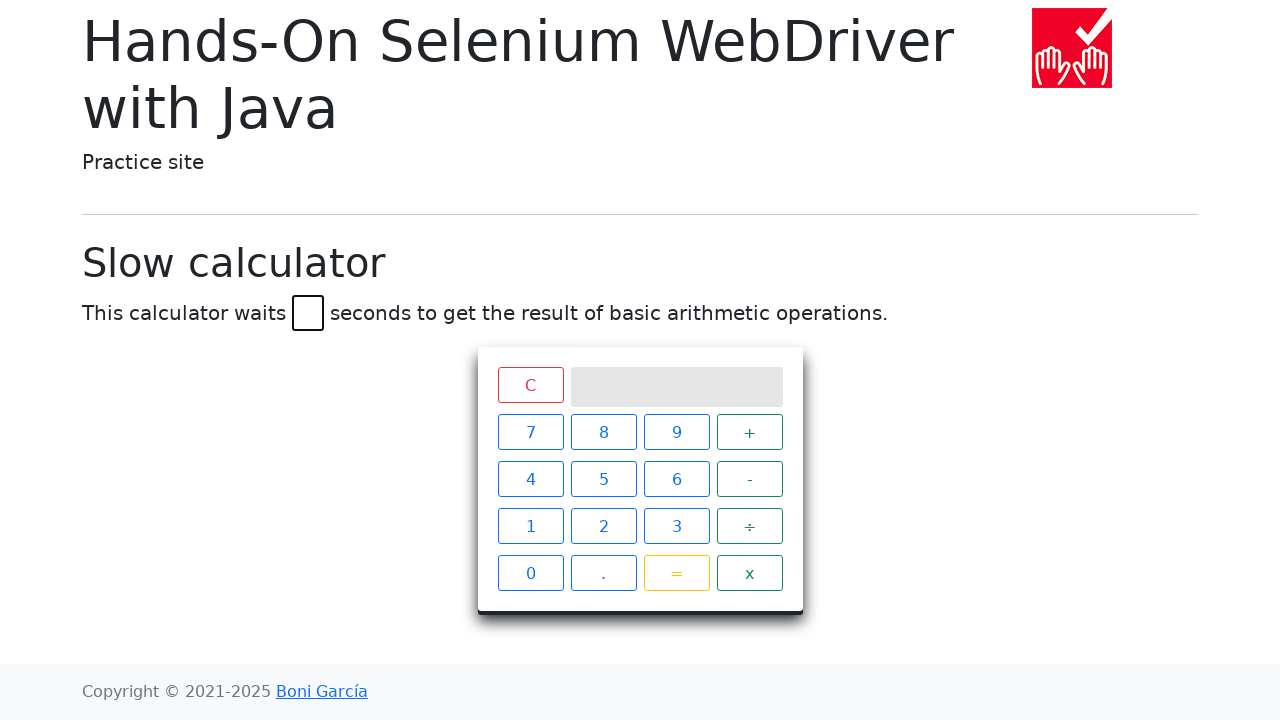

Set delay to 45 seconds on #delay
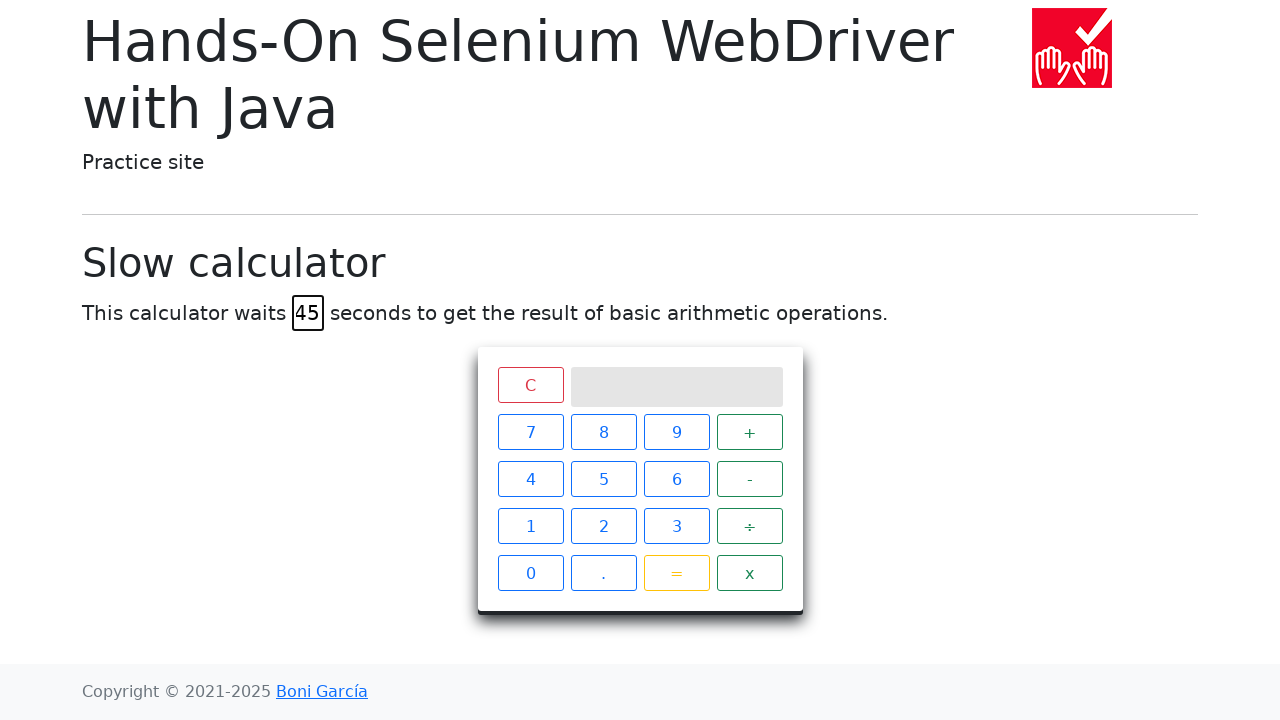

Clicked number 7 at (530, 432) on xpath=//span[text()='7']
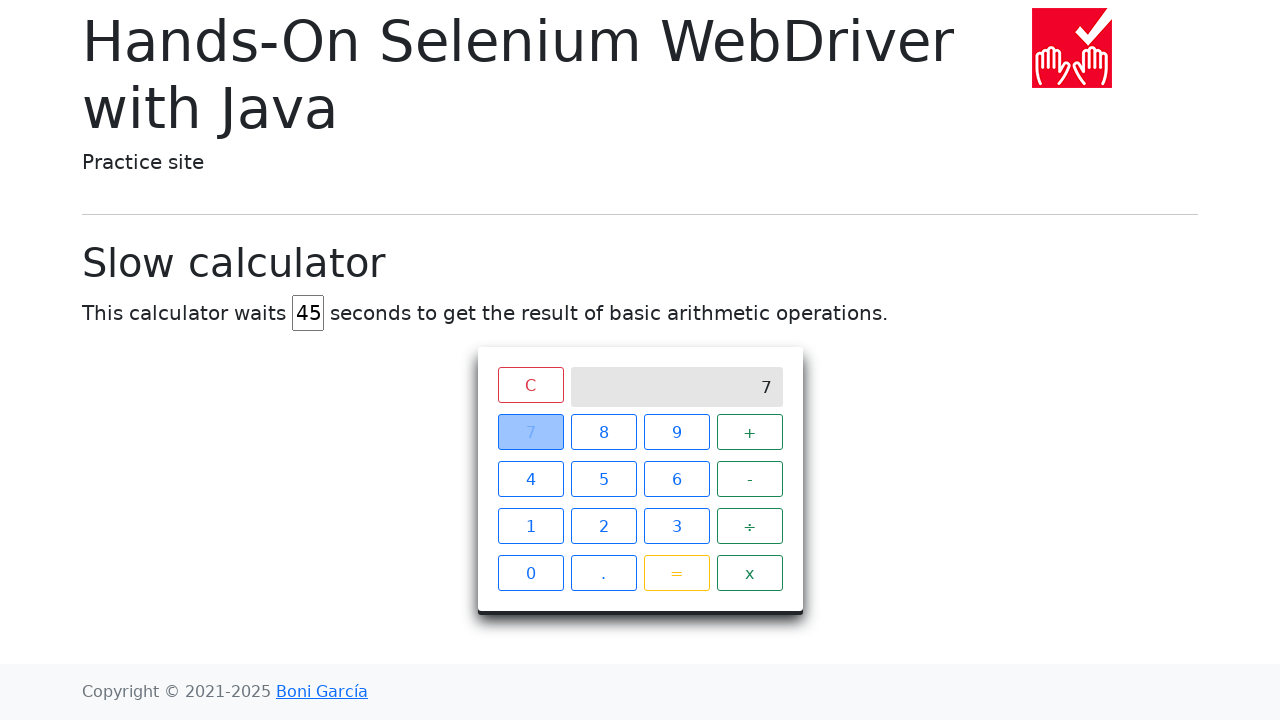

Clicked plus operator at (750, 432) on xpath=//span[text()='+']
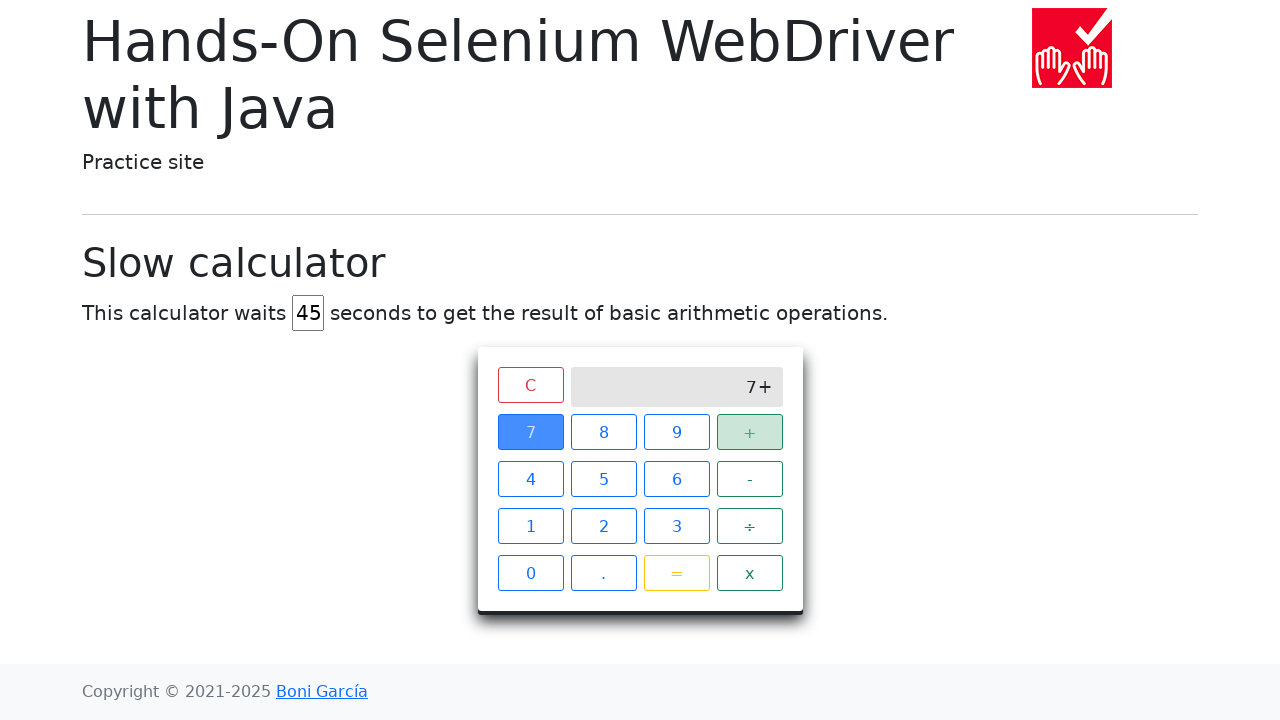

Clicked number 8 at (604, 432) on xpath=//span[text()='8']
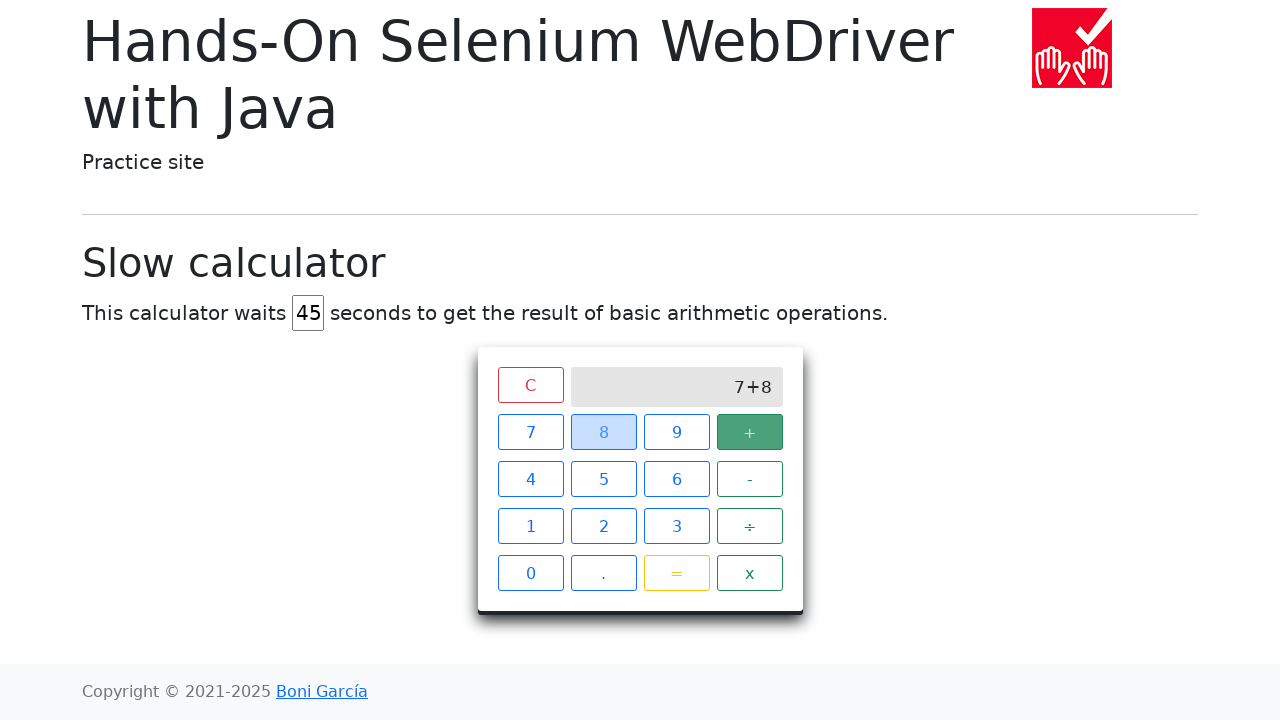

Clicked equals button to perform calculation at (676, 573) on xpath=//span[text()='=']
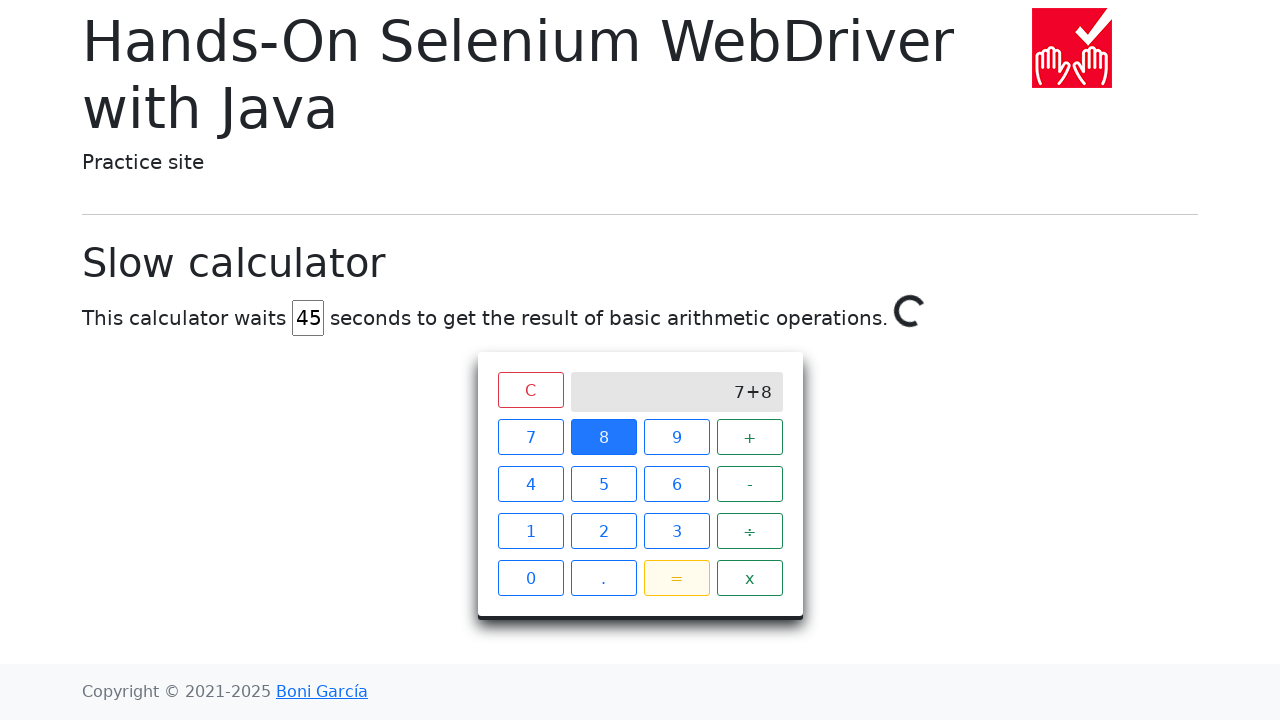

Calculator result verified: 7 + 8 = 15
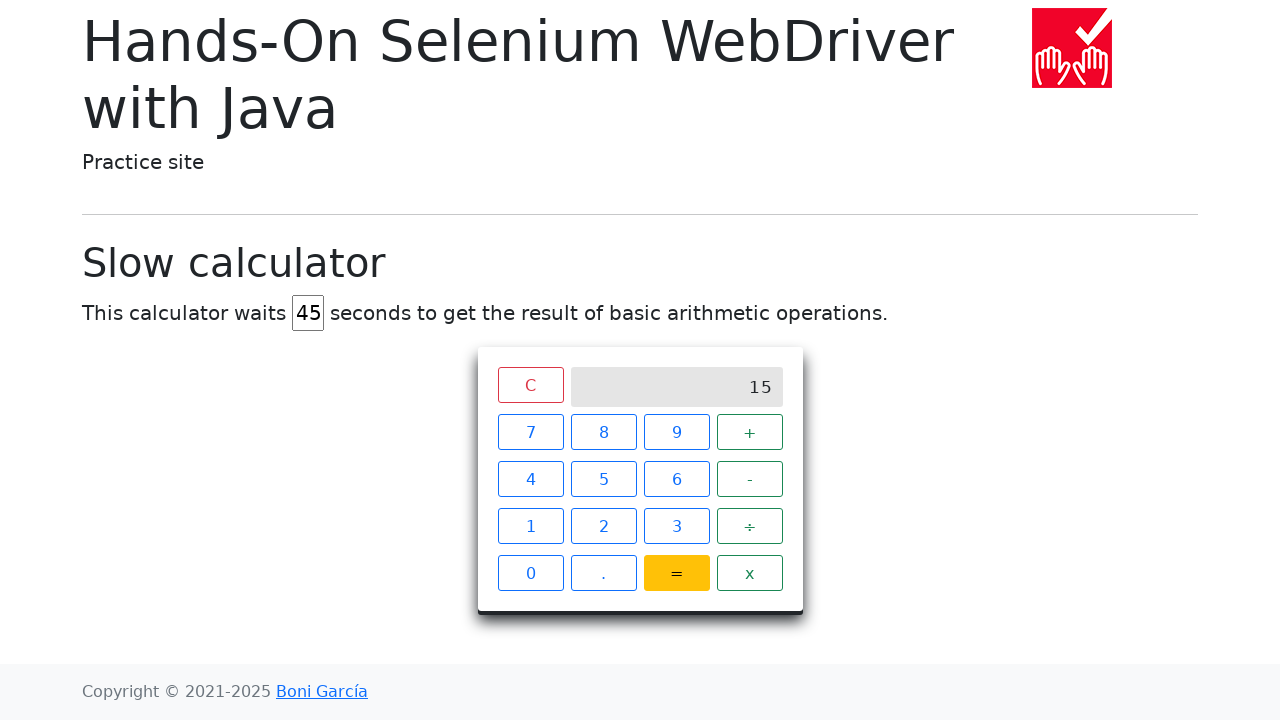

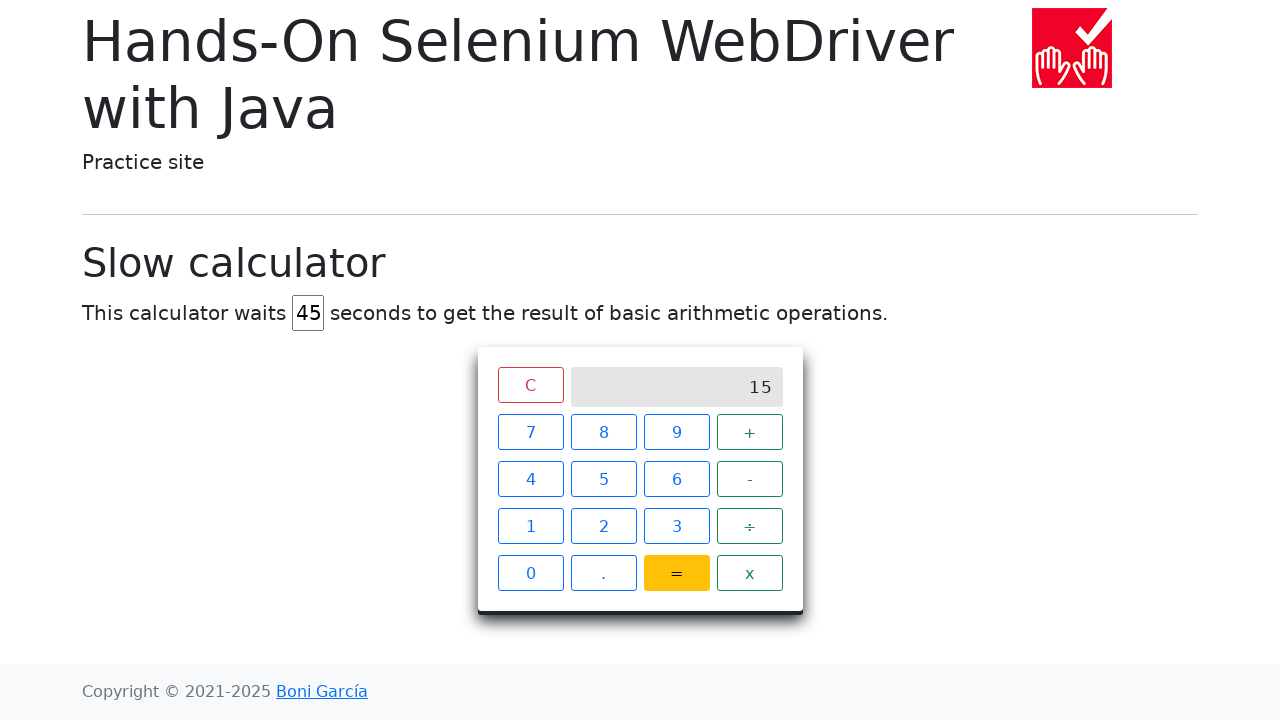